Waits for the Get Started button to be displayed on the page

Starting URL: https://webdriver.io

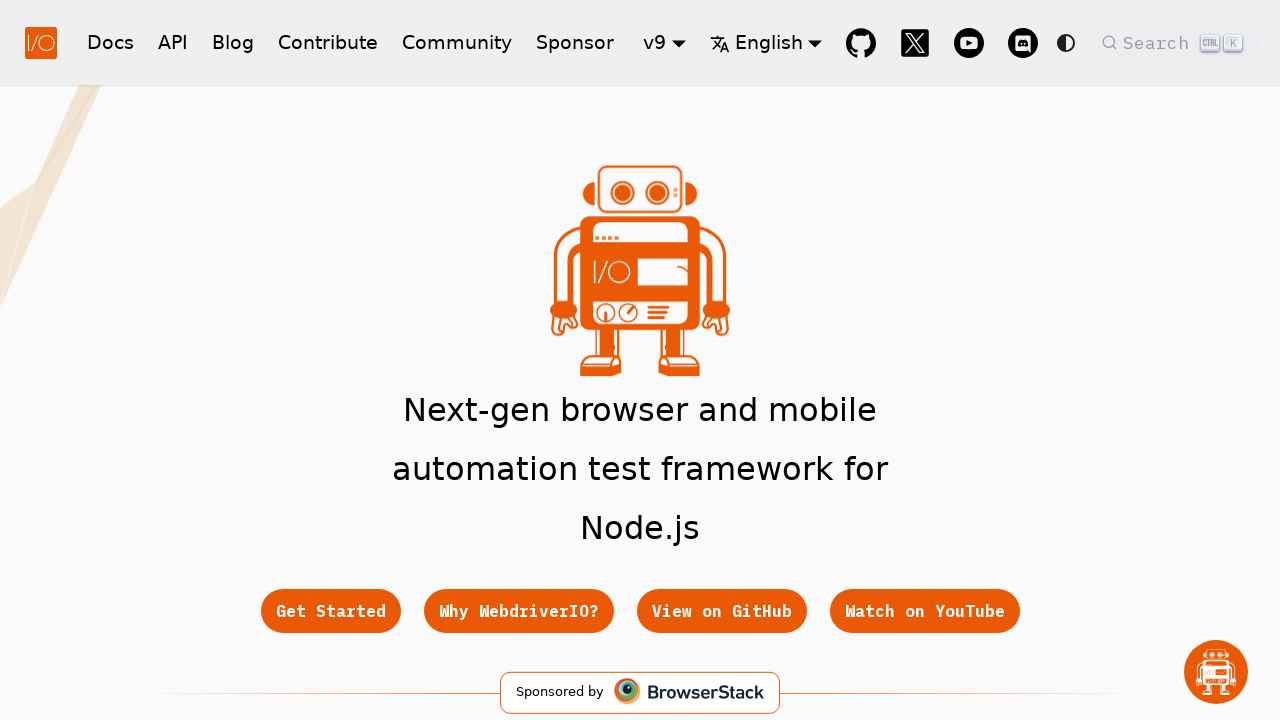

Navigated to https://webdriver.io
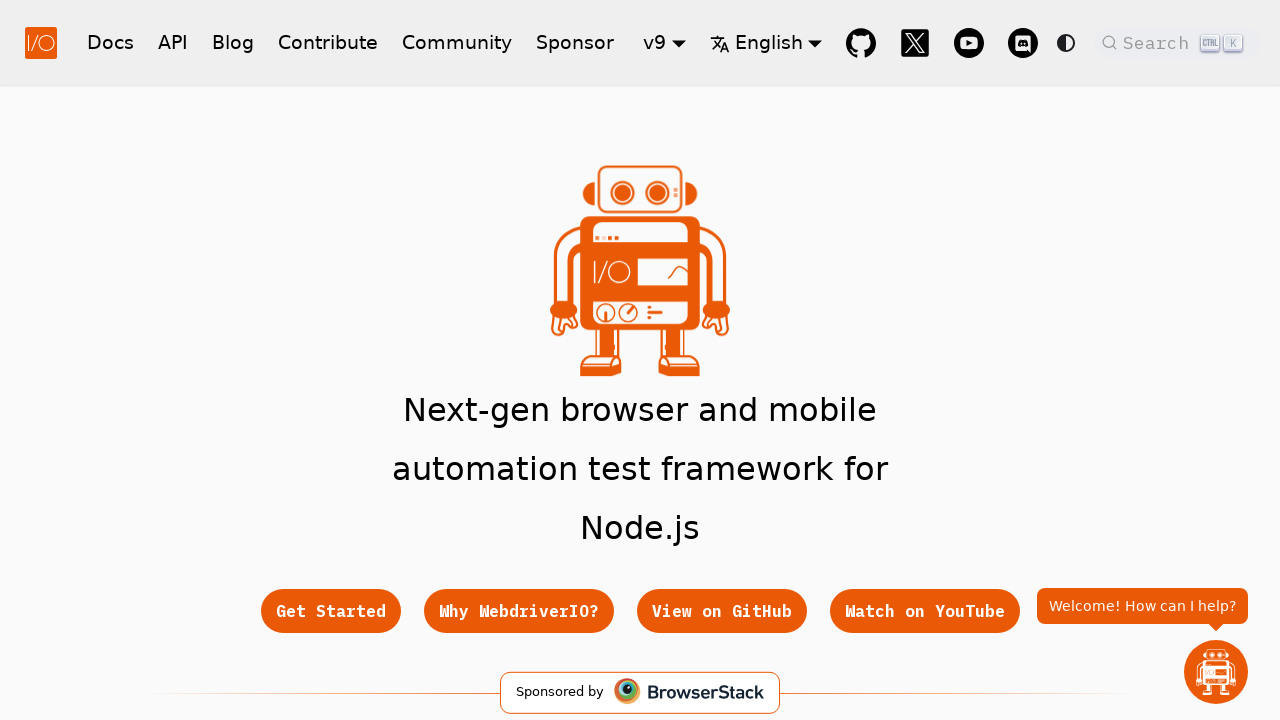

Get Started button is now visible on the page
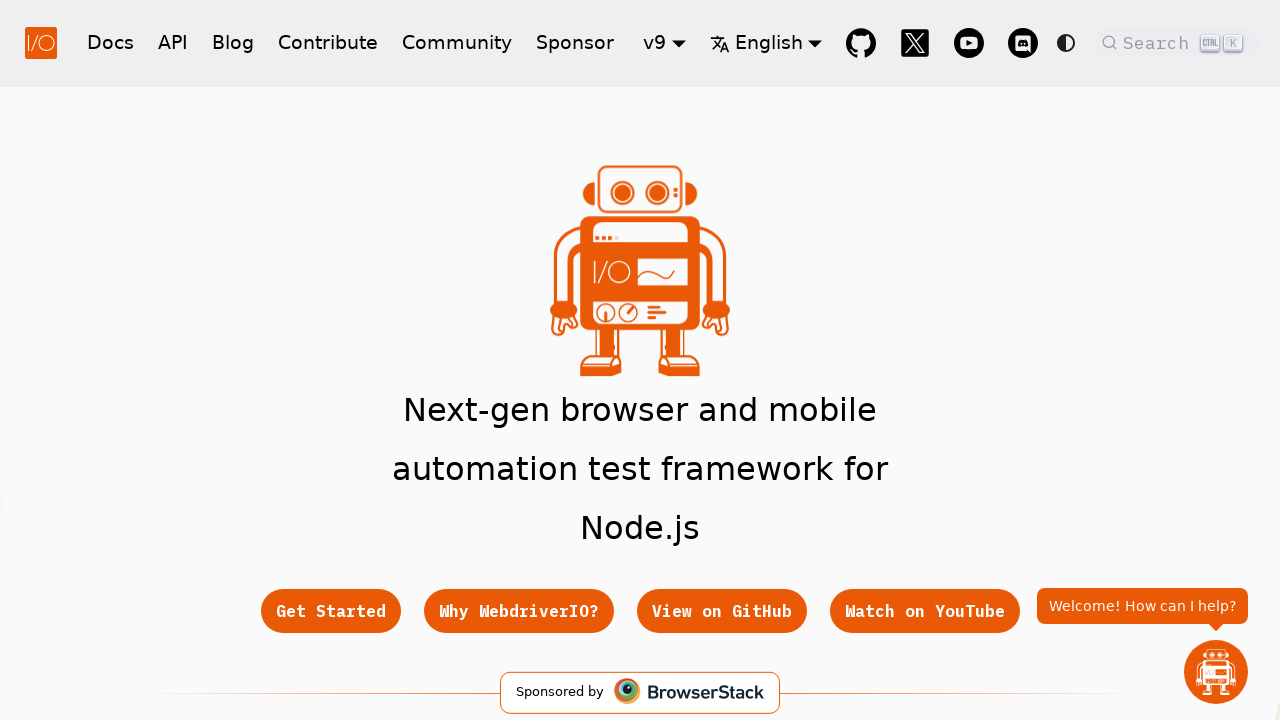

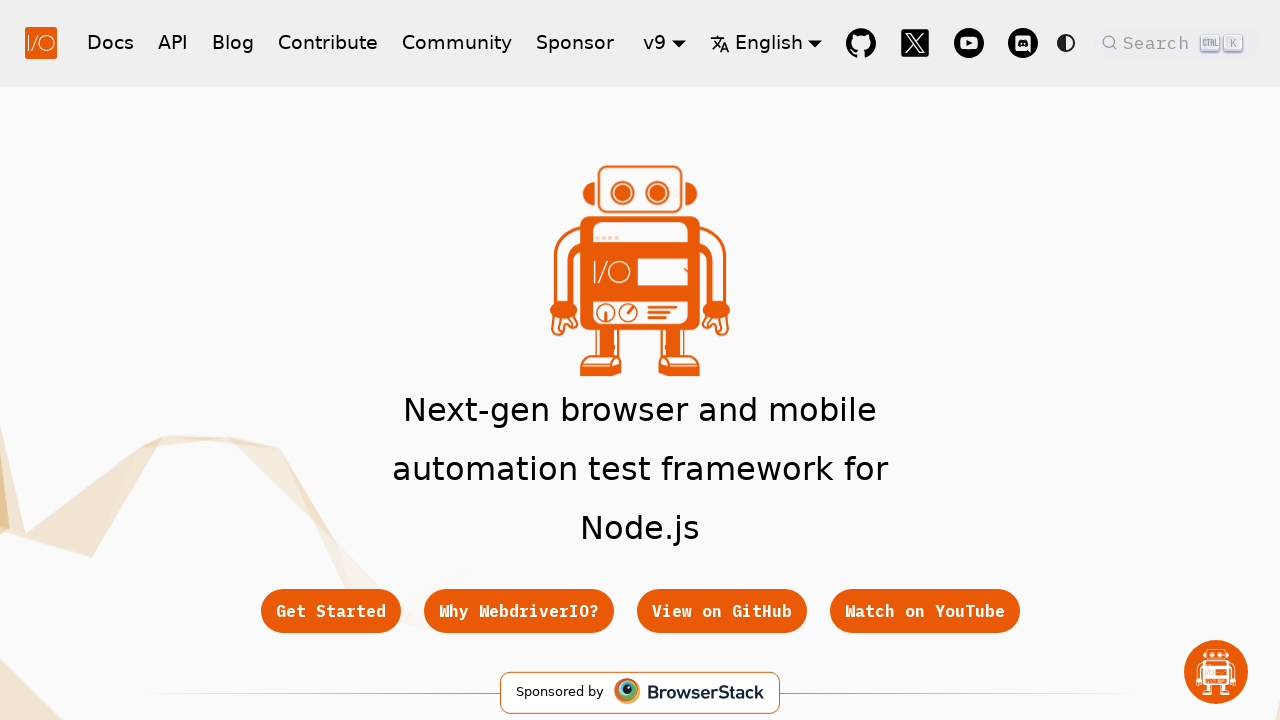